Tests floating menu by scrolling the page and clicking on each menu item to verify the menu remains visible

Starting URL: https://the-internet.herokuapp.com/floating_menu

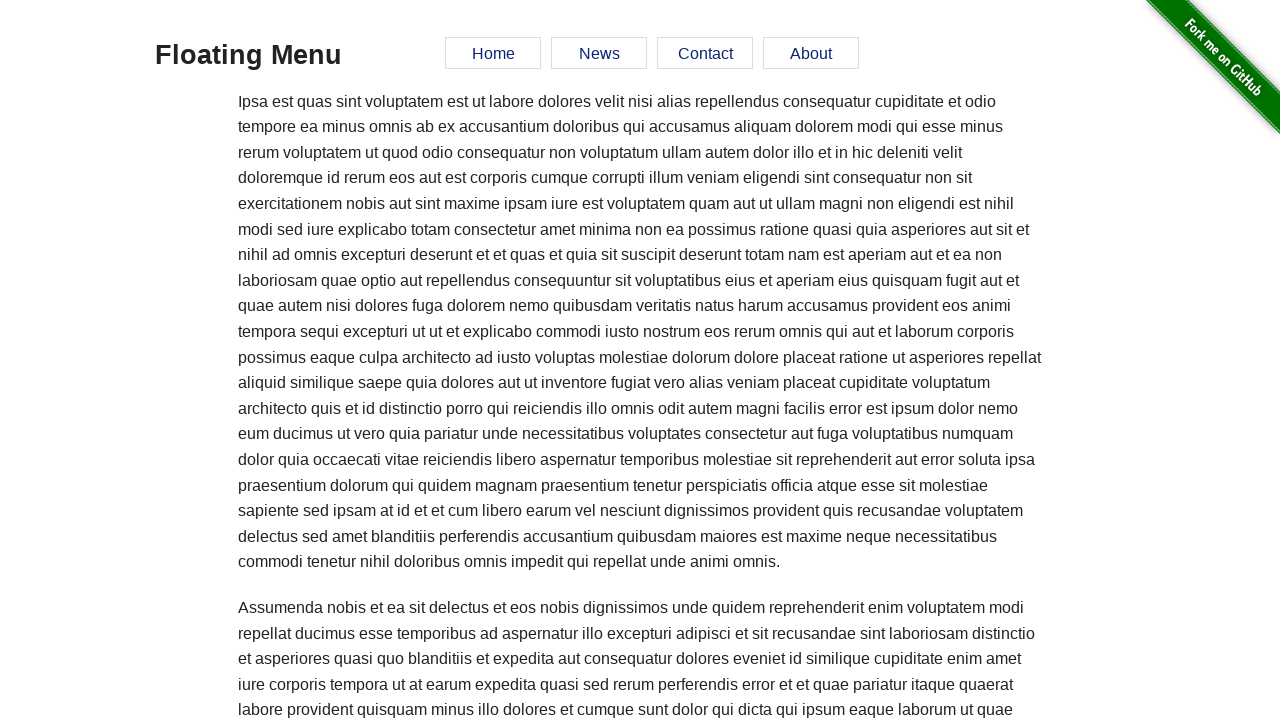

Scrolled to bottom of page
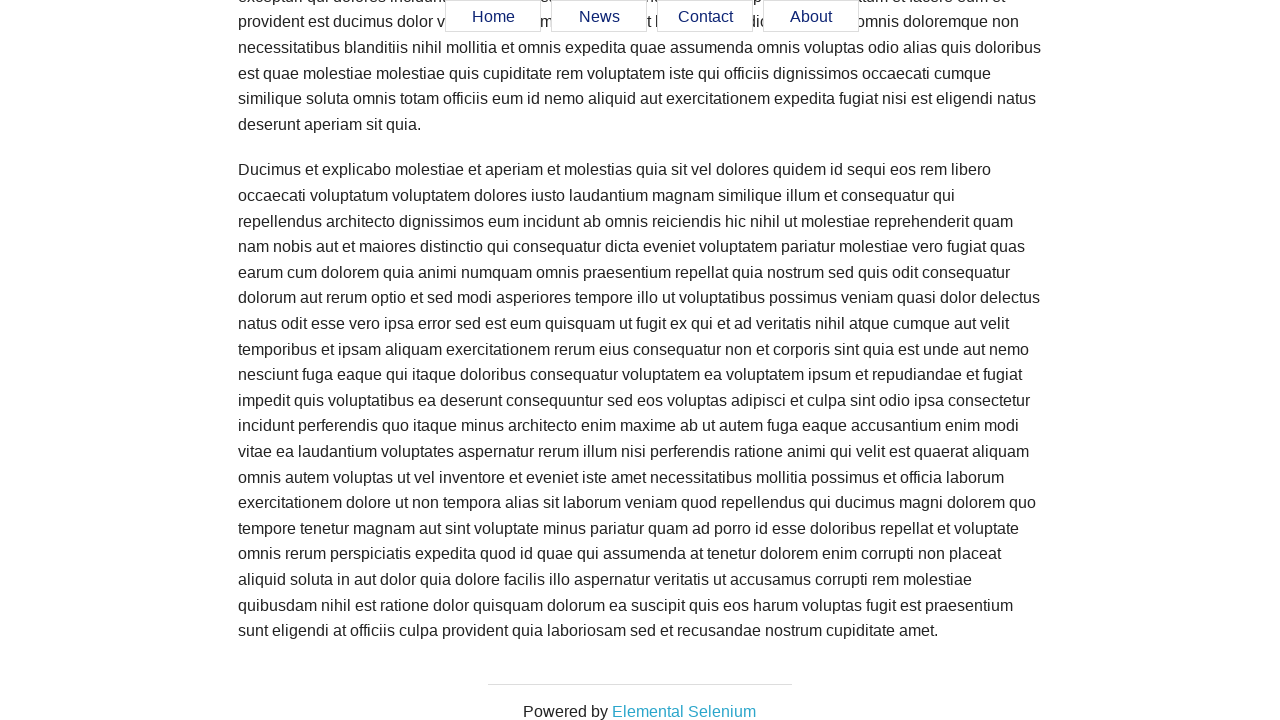

Clicked Home menu item at (493, 17) on text=Home
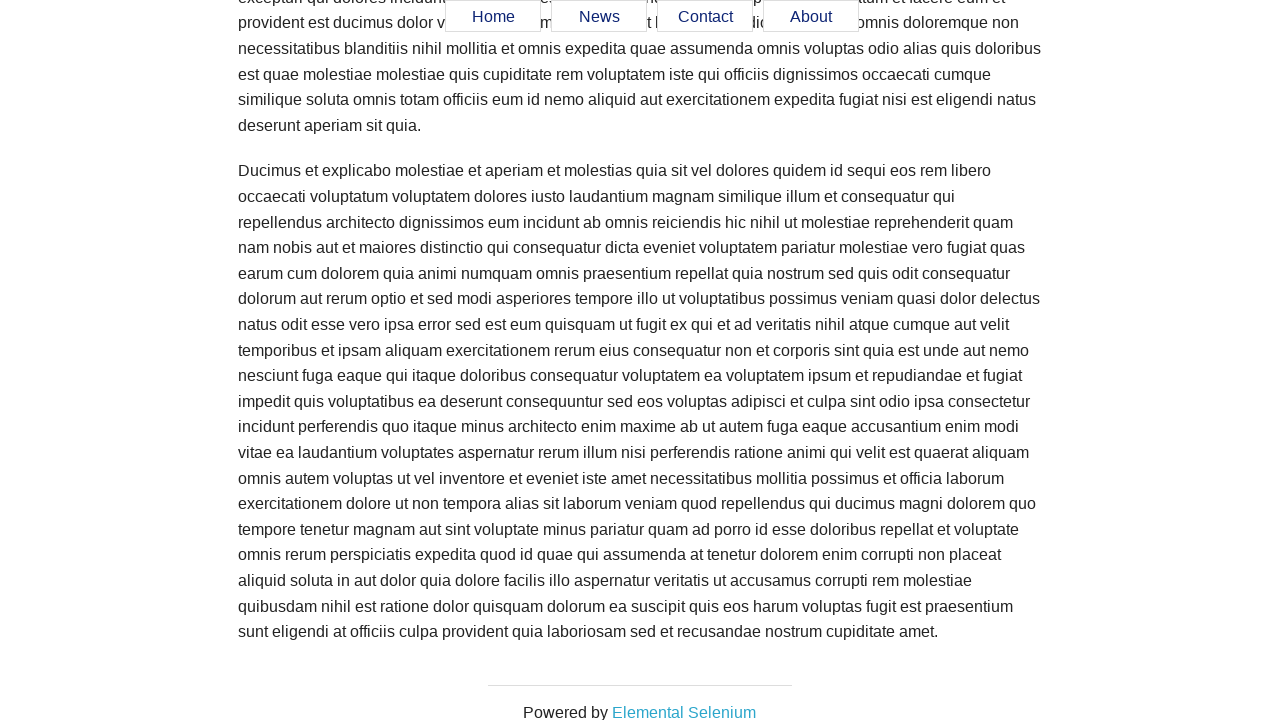

Scrolled to bottom of page
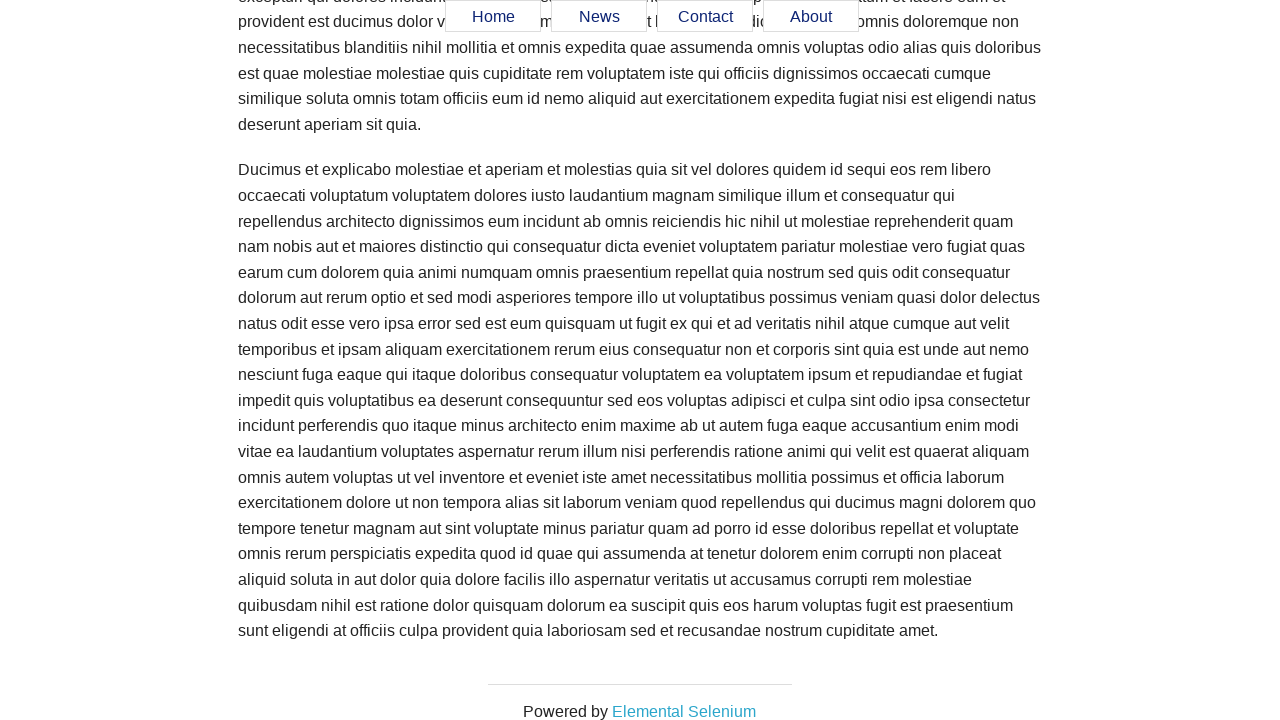

Clicked News menu item at (599, 17) on text=News
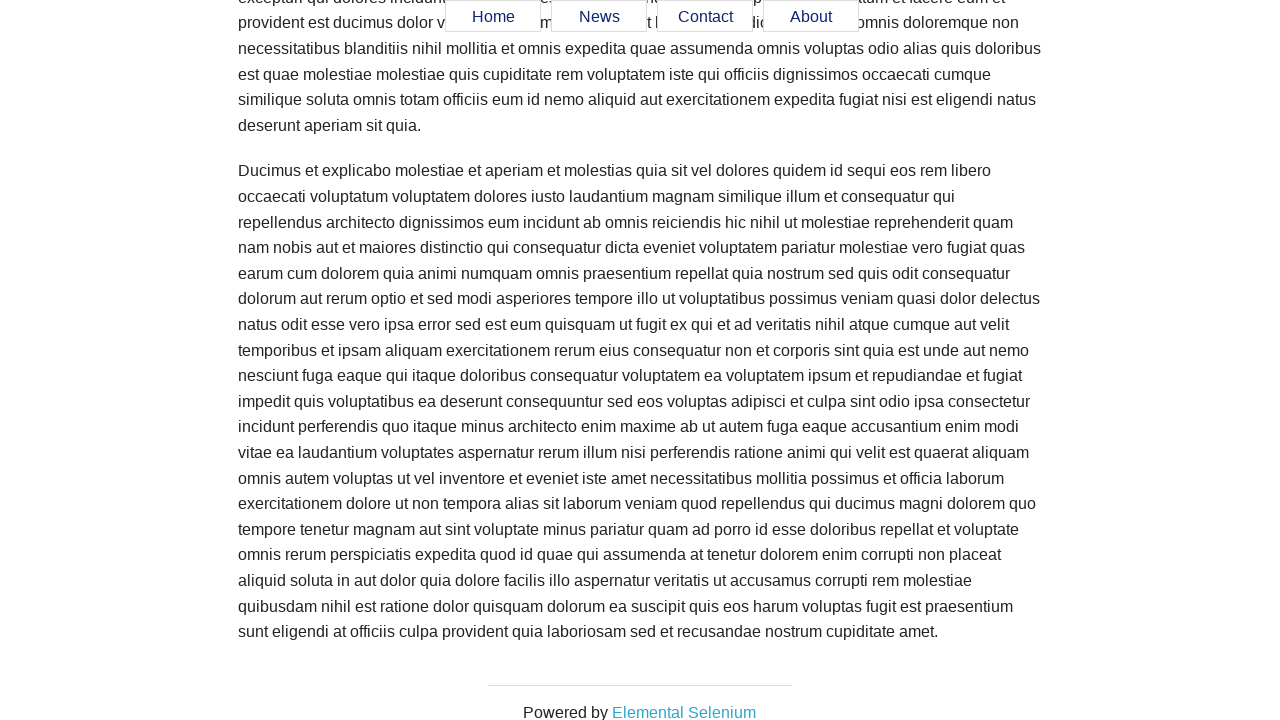

Scrolled to bottom of page
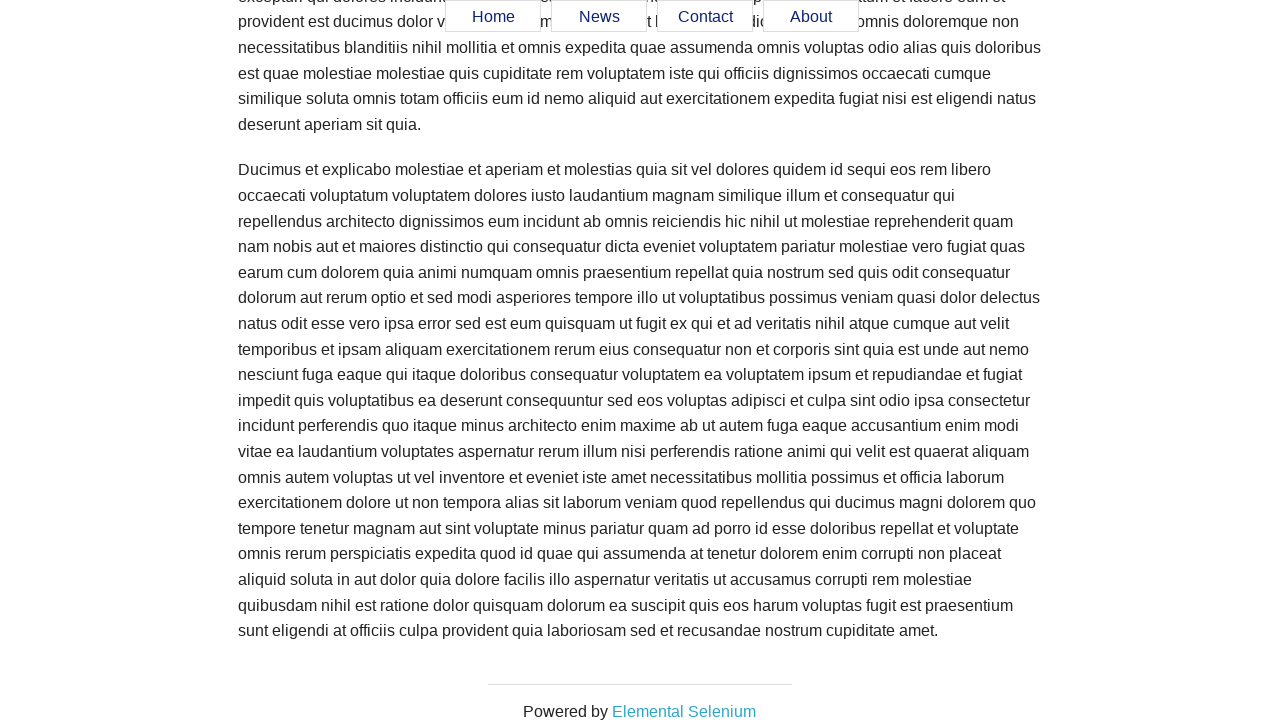

Clicked Contact menu item at (705, 17) on text=Contact
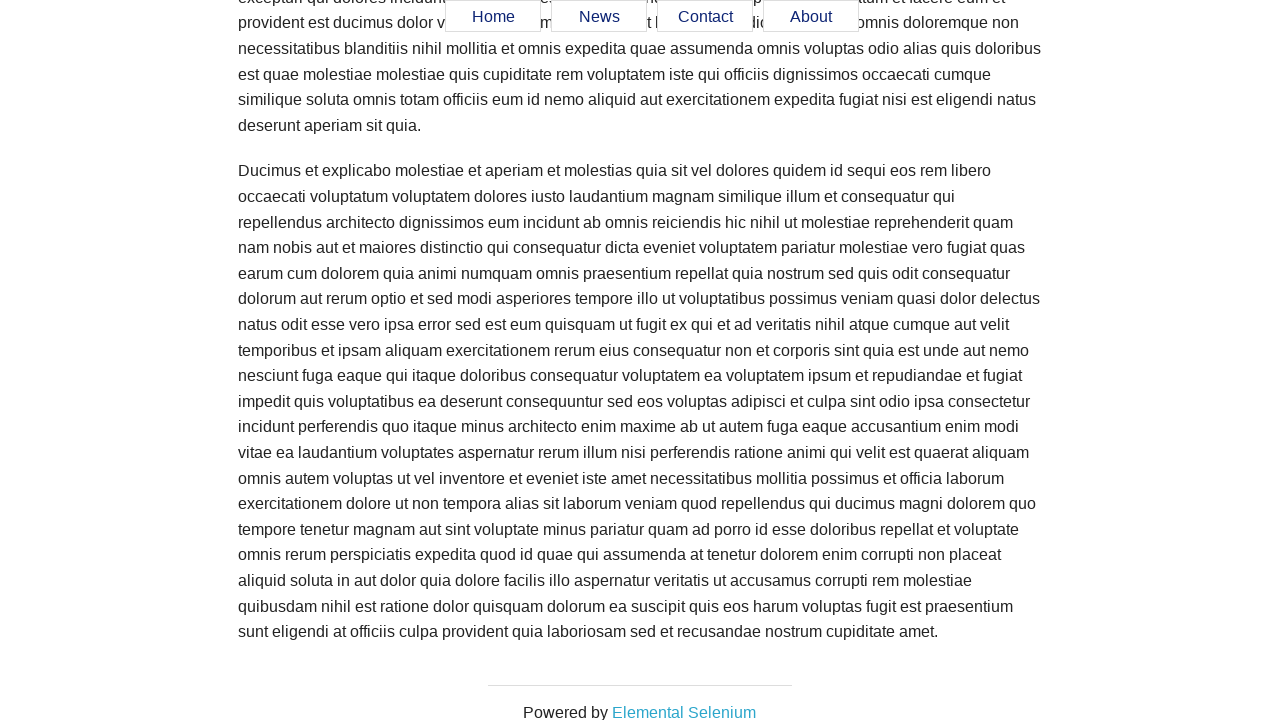

Scrolled to bottom of page
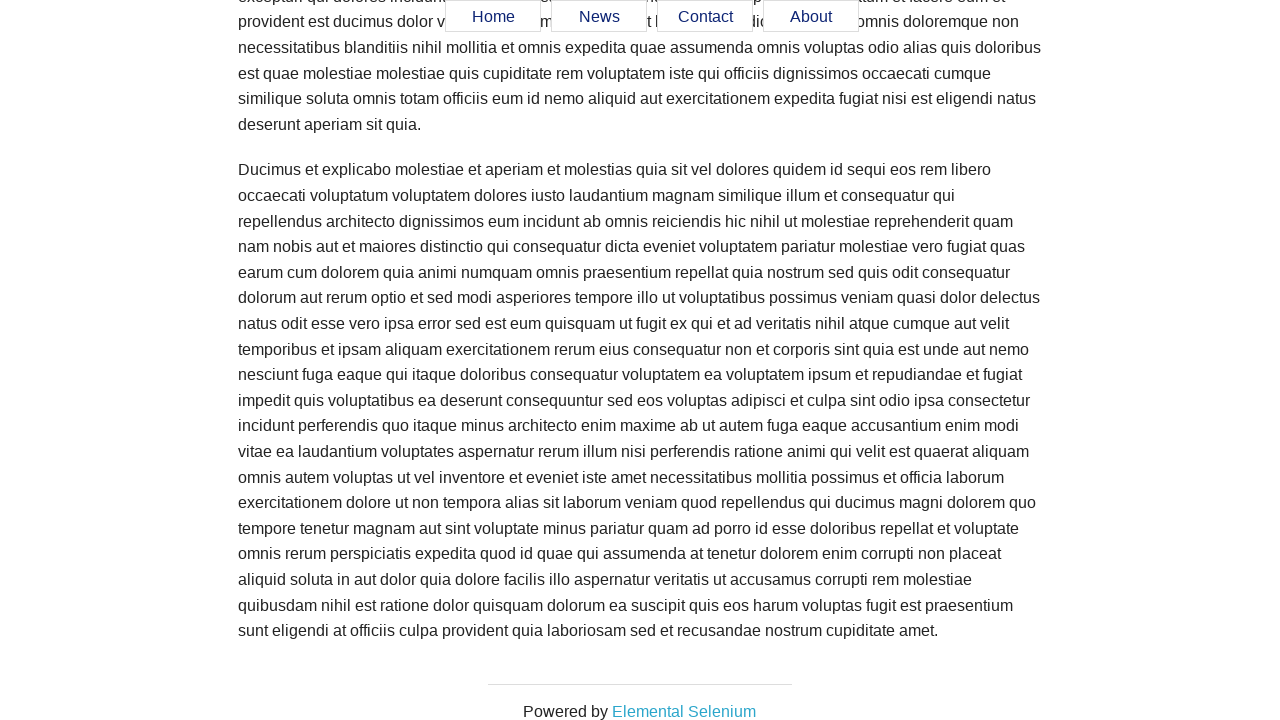

Clicked About menu item at (811, 17) on text=About
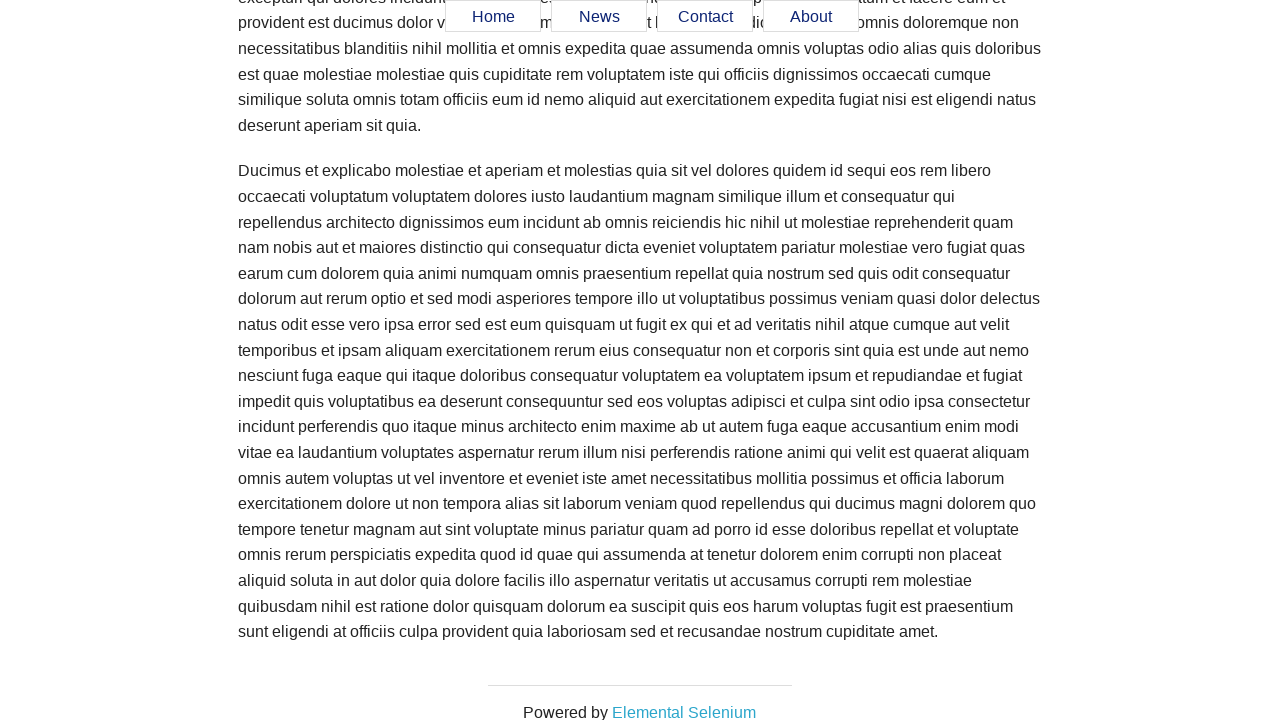

Scrolled to bottom of page
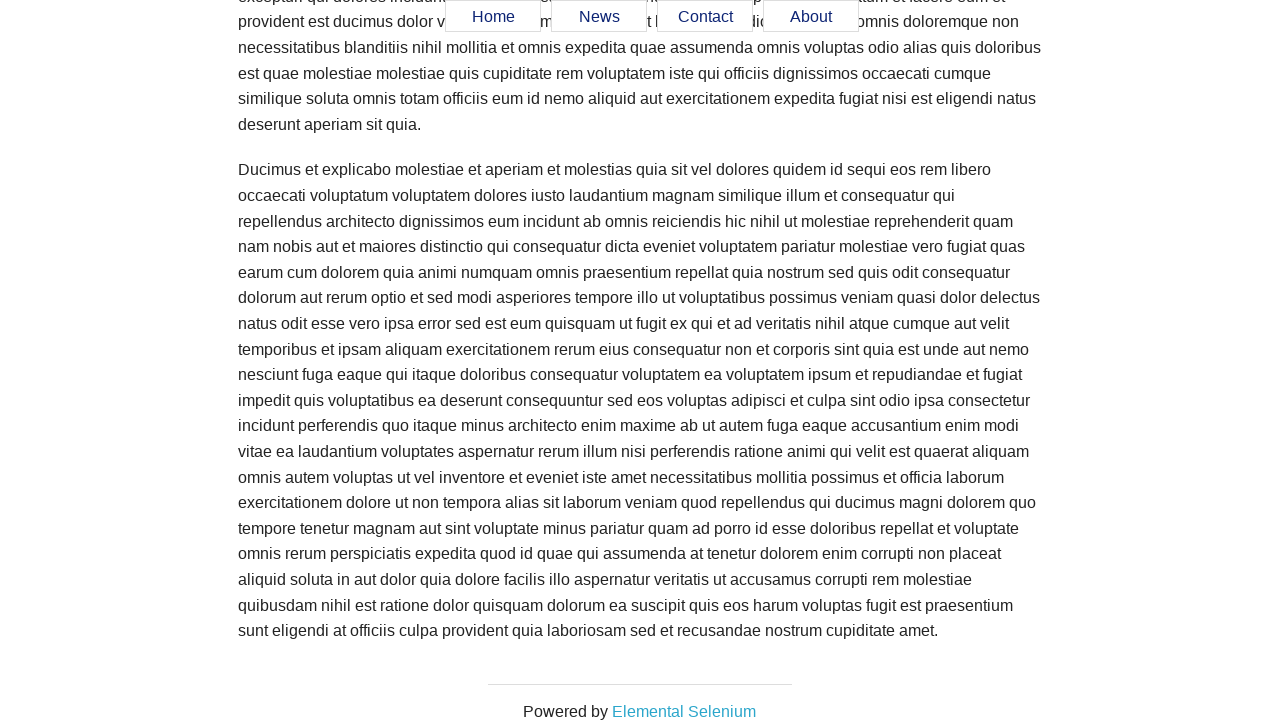

Verified floating menu is still visible after scrolling and clicking menu items
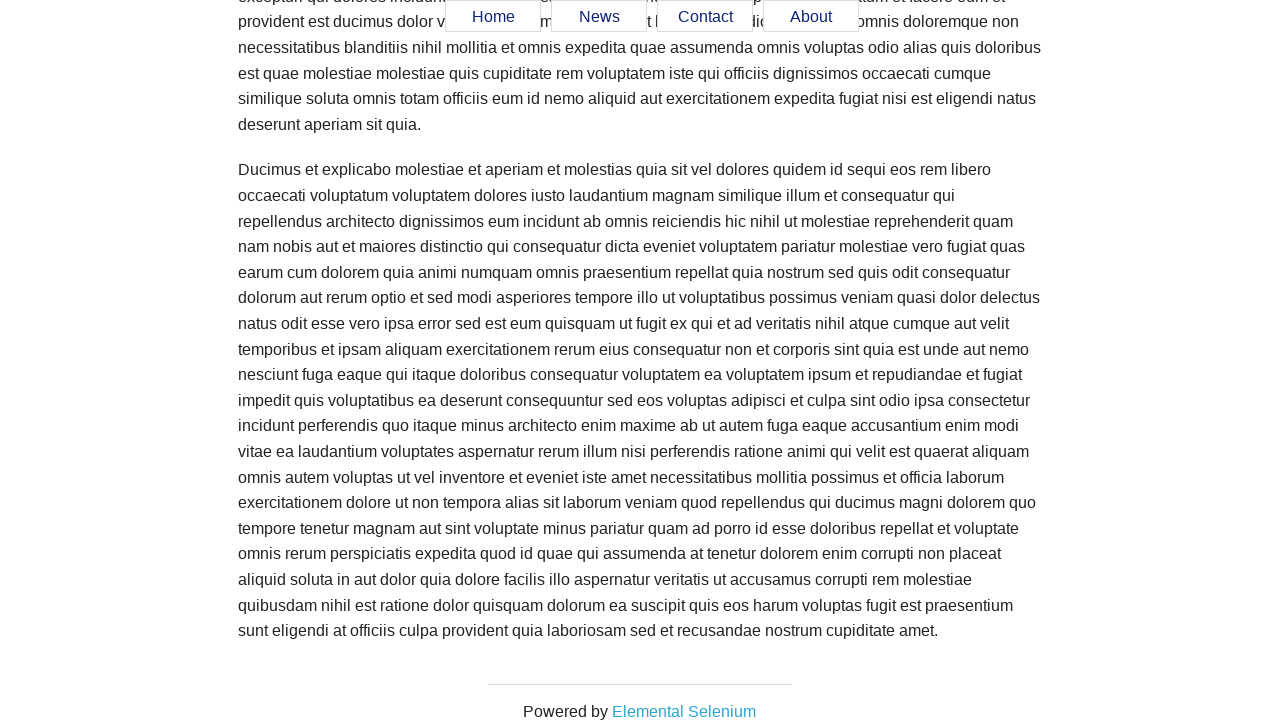

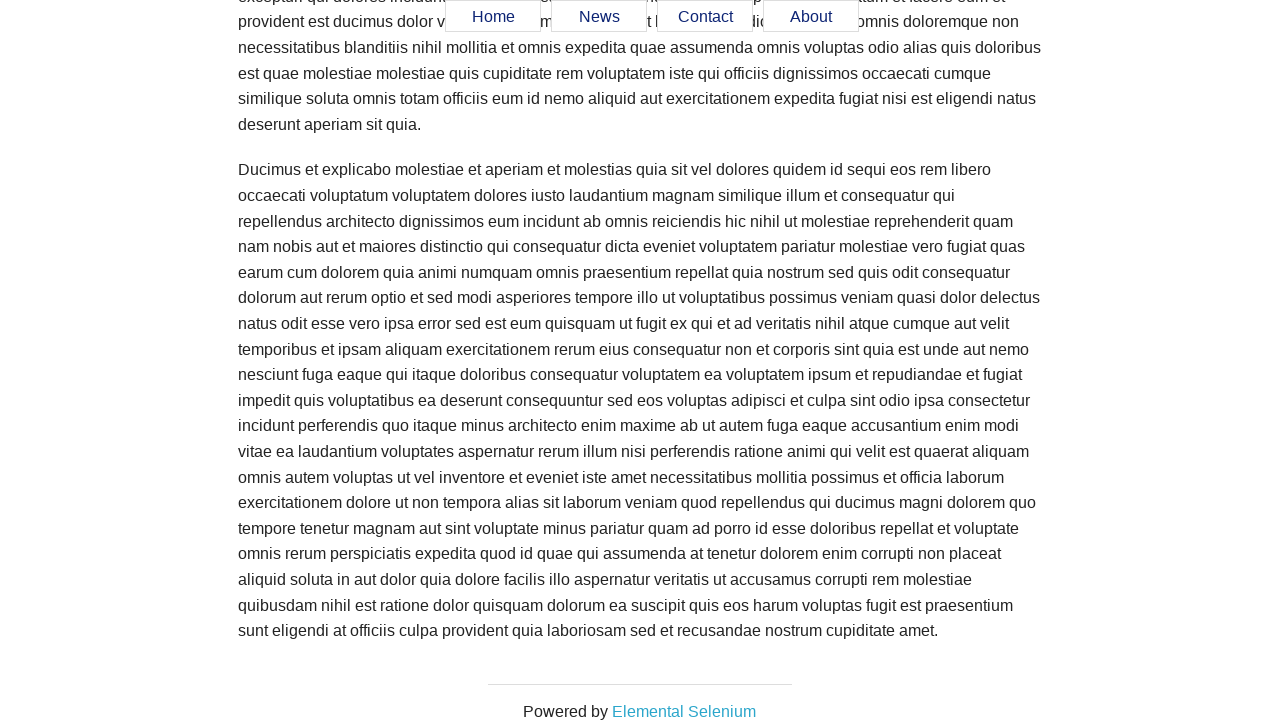